Navigates to DuckDuckGo main search page and verifies the page loads successfully

Starting URL: https://duckduckgo.com/

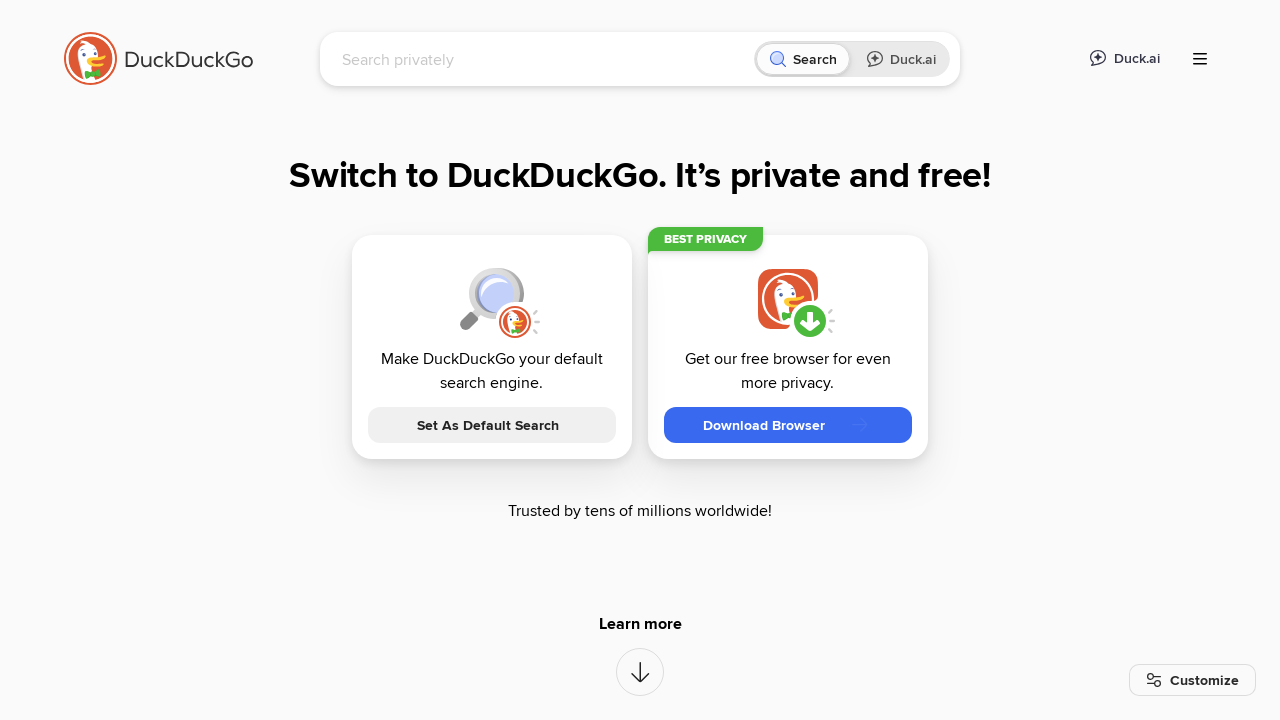

Navigated to DuckDuckGo main search page
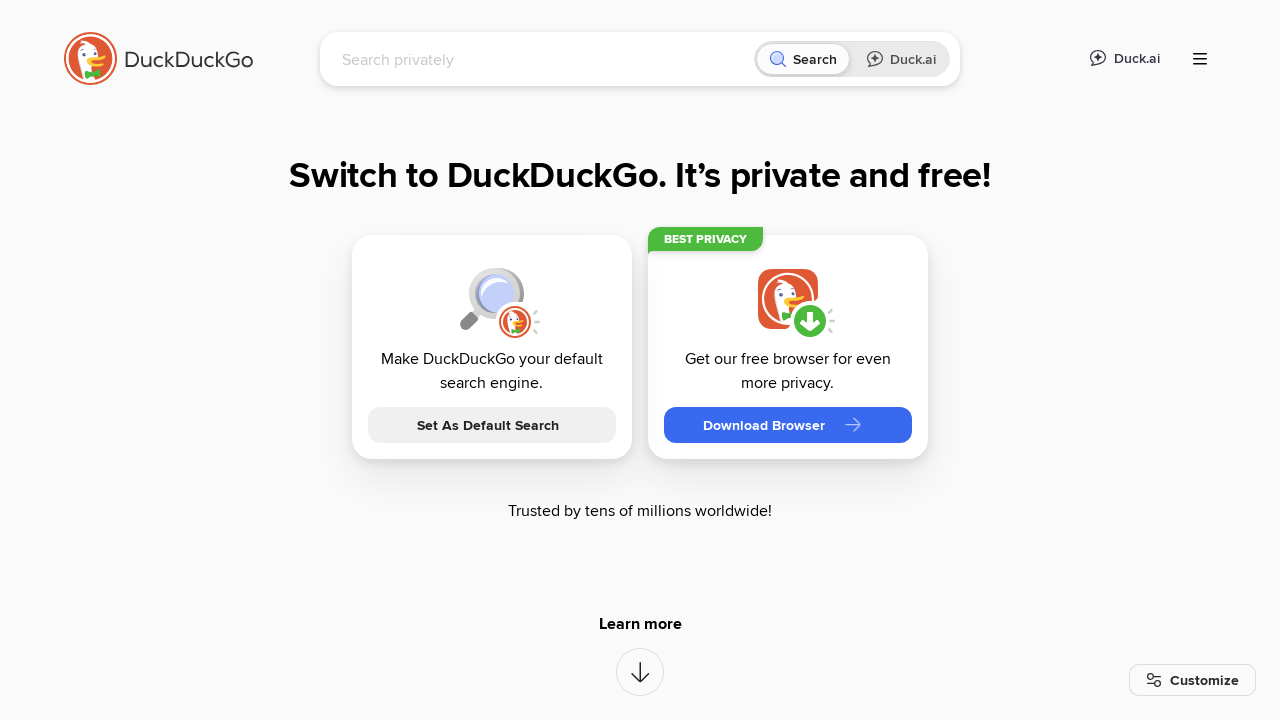

DuckDuckGo search page loaded successfully
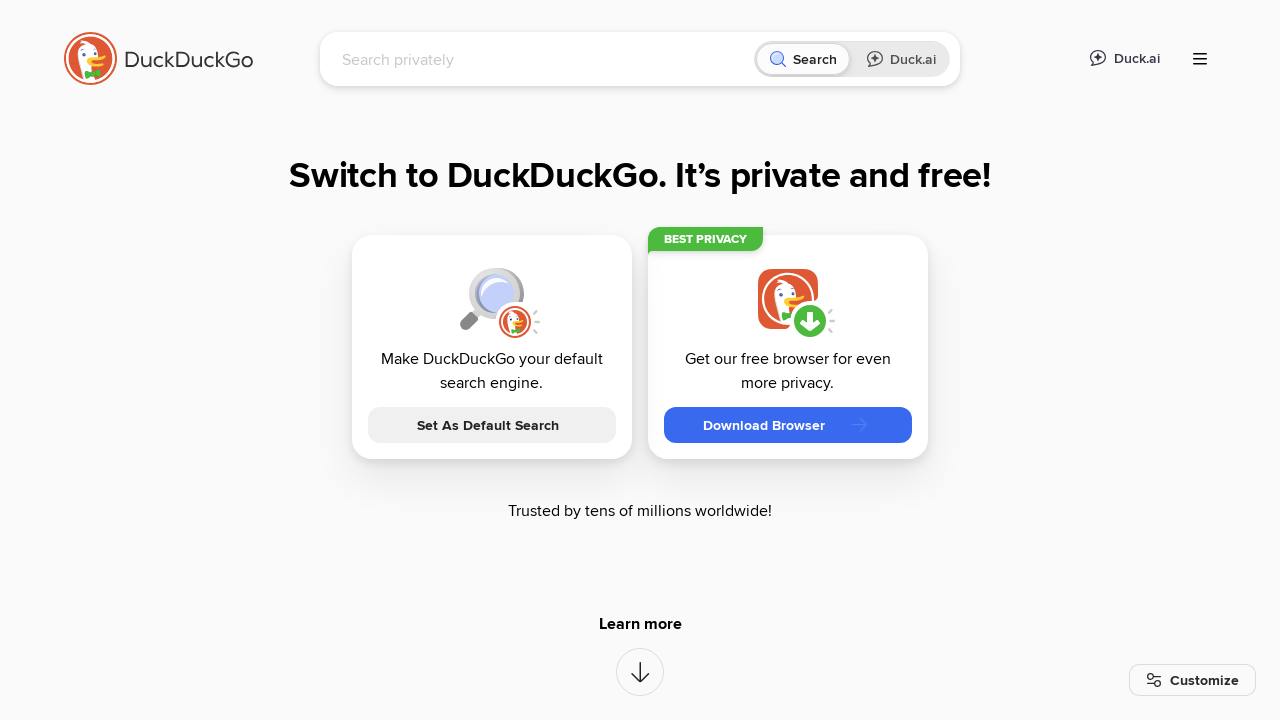

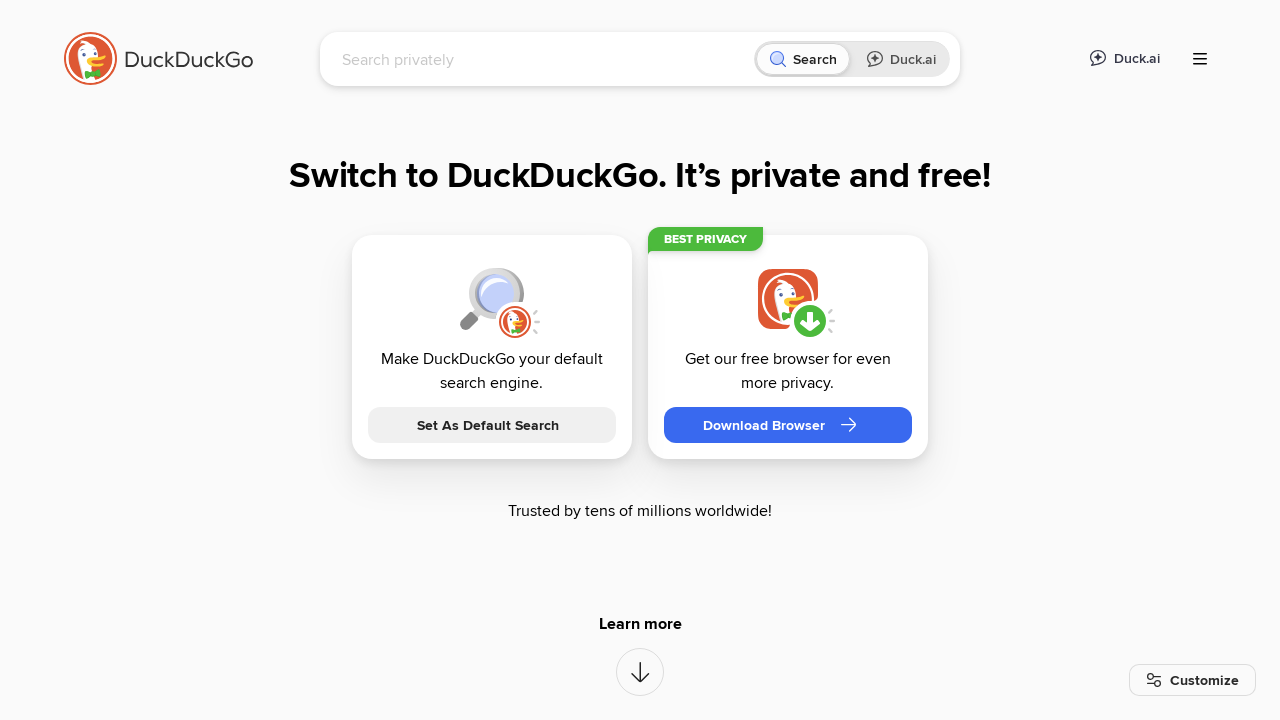